Waits for a price element to display "$100", clicks a book button, then solves a math captcha.

Starting URL: http://suninjuly.github.io/explicit_wait2.html

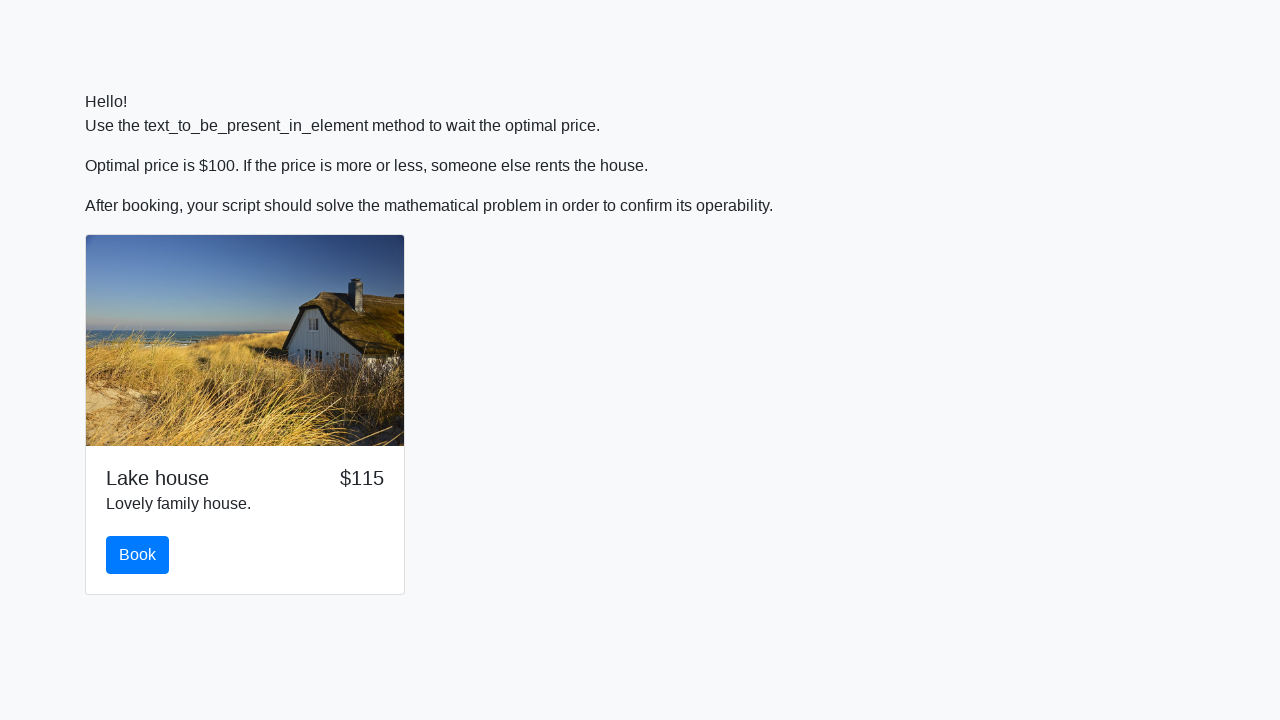

Price element became visible
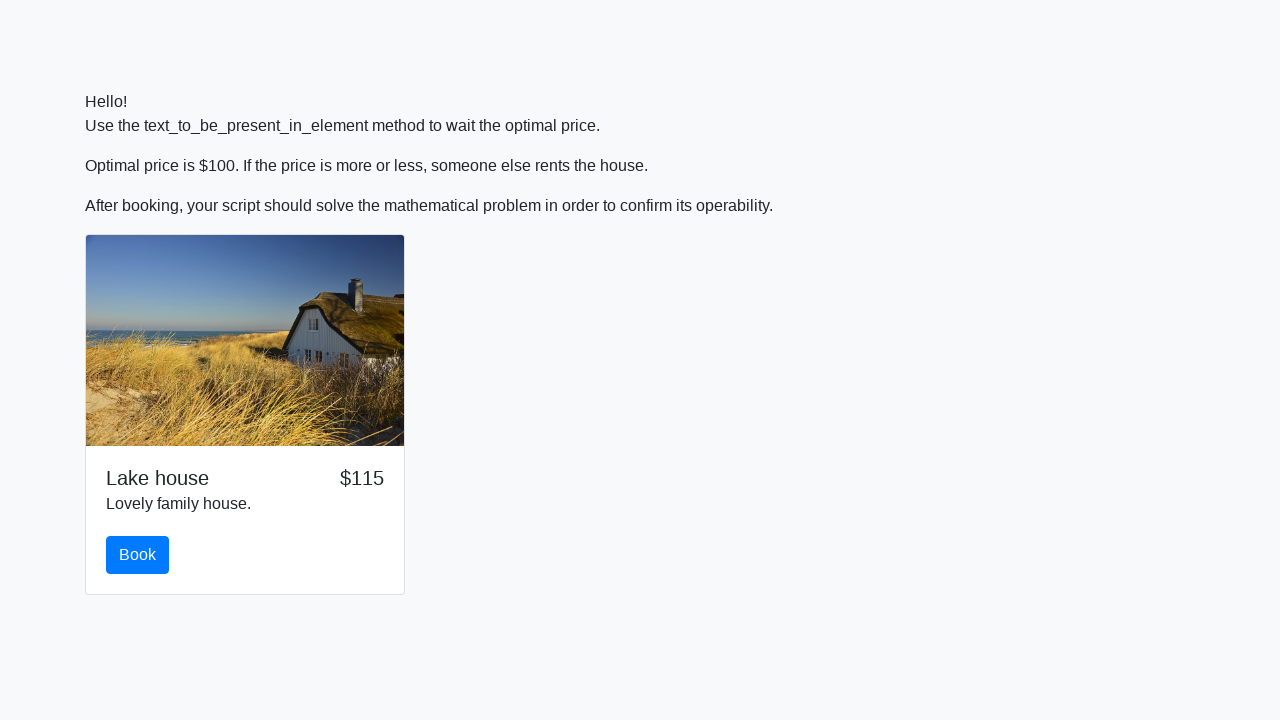

Price element now displays '$100'
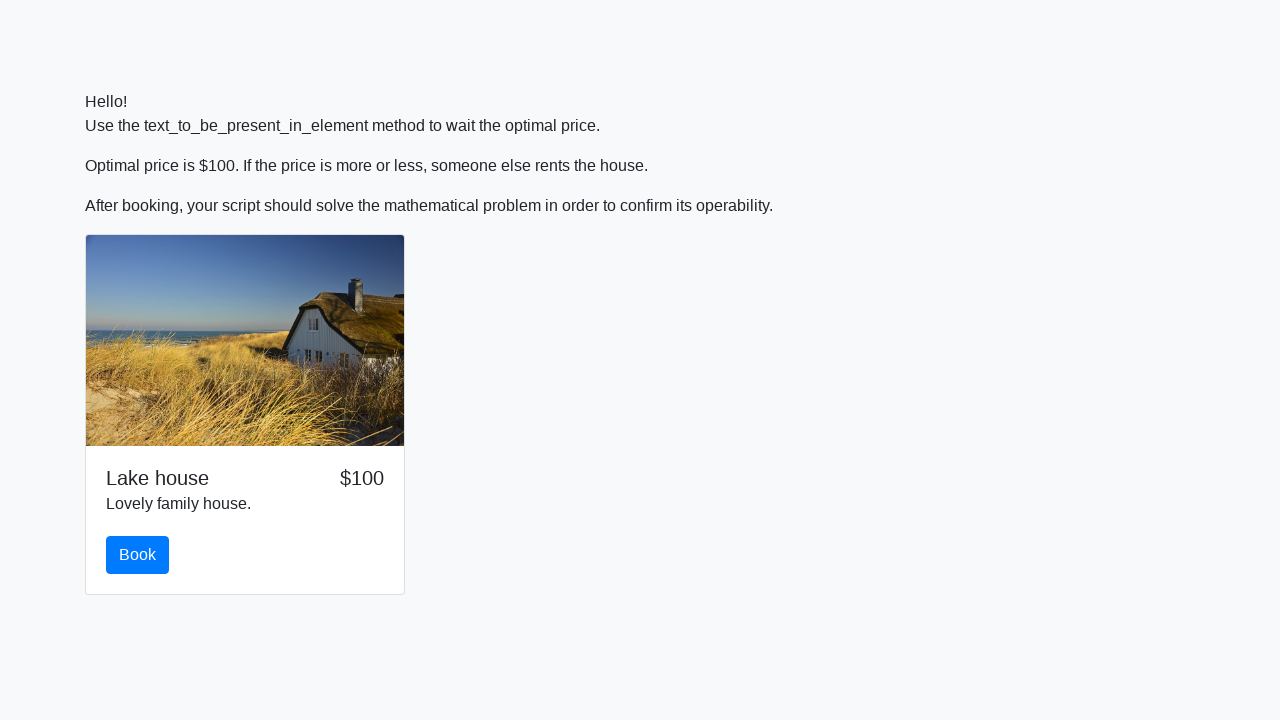

Clicked the book button at (138, 555) on #book
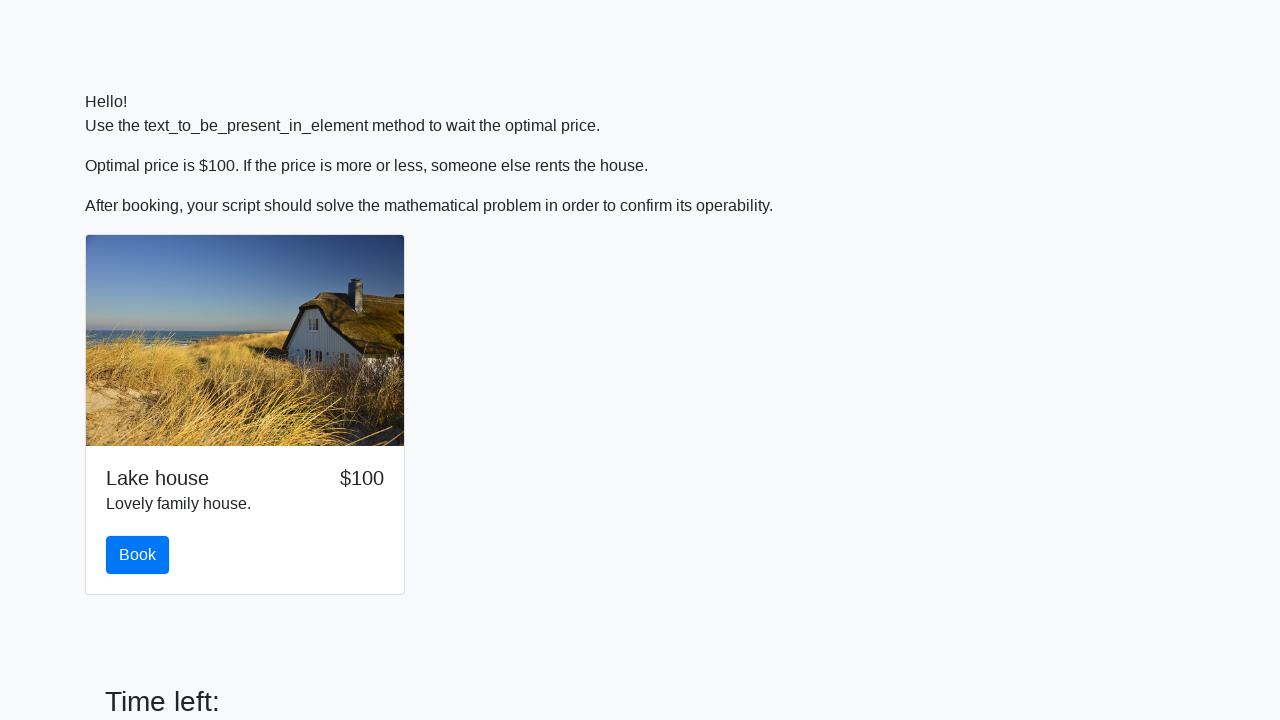

Retrieved captcha input value from page
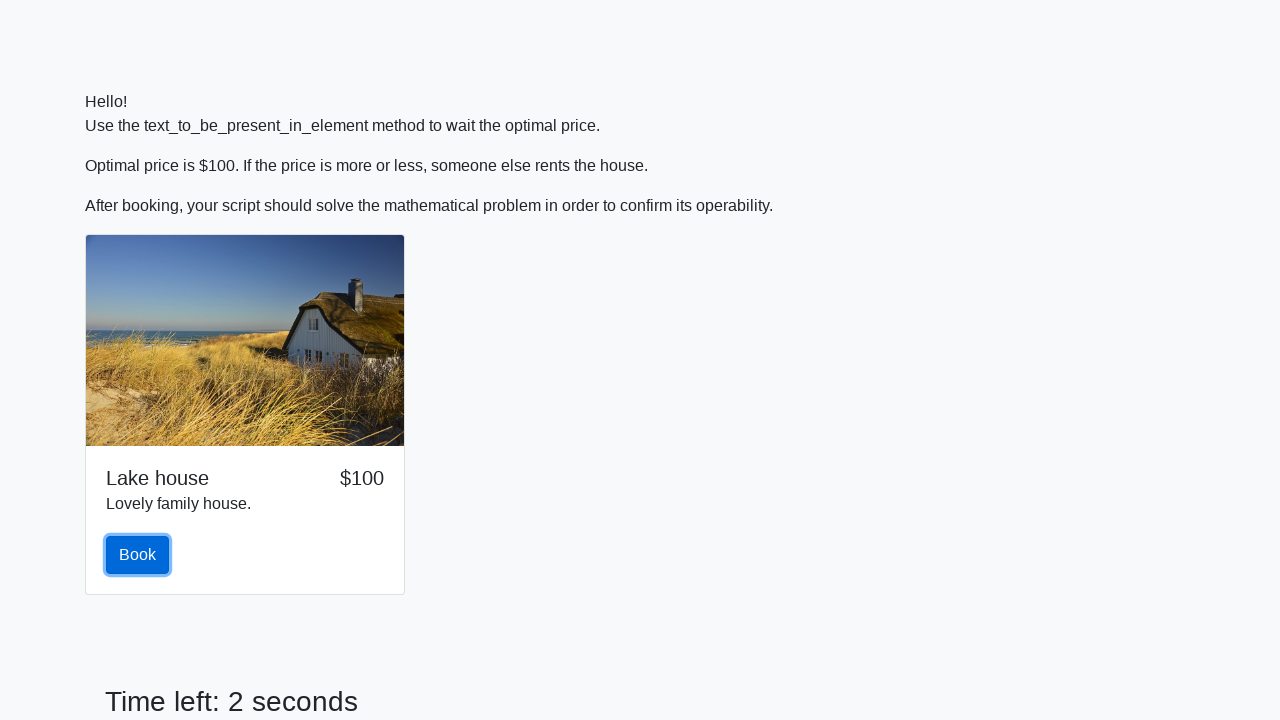

Solved math captcha: calculated answer using formula log(abs(12*sin(772)))
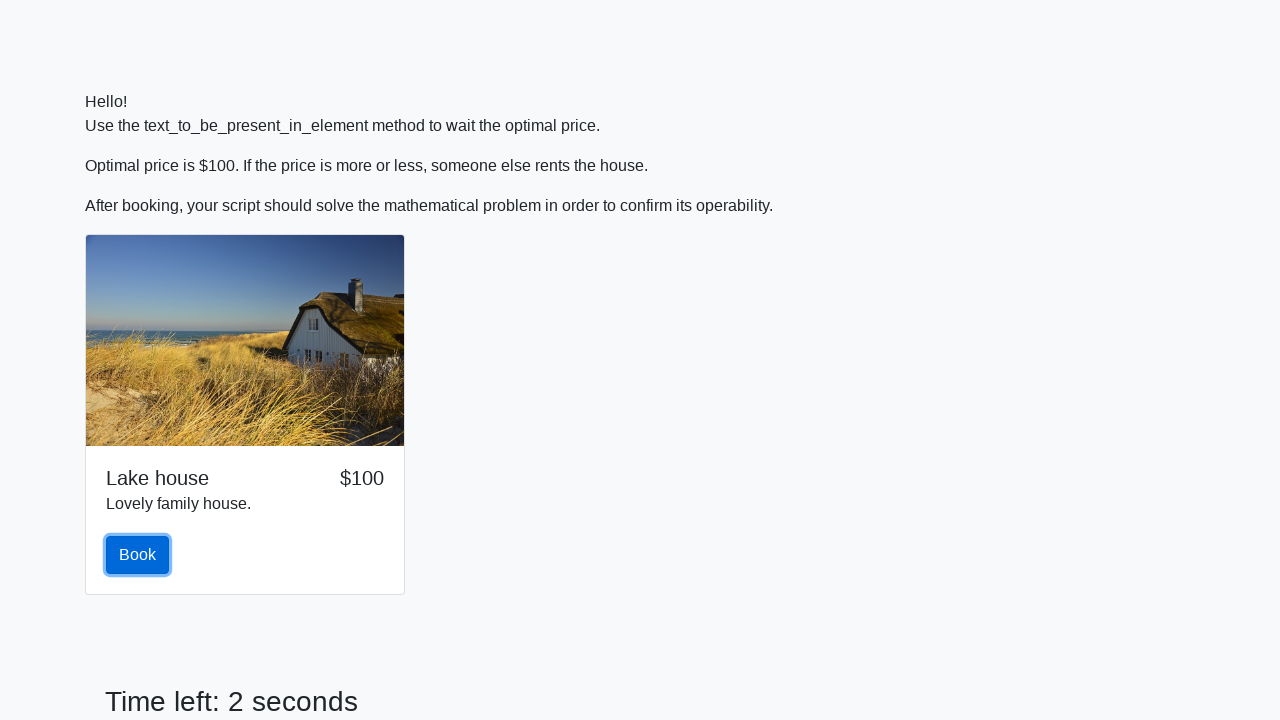

Filled captcha answer field with calculated value on #answer
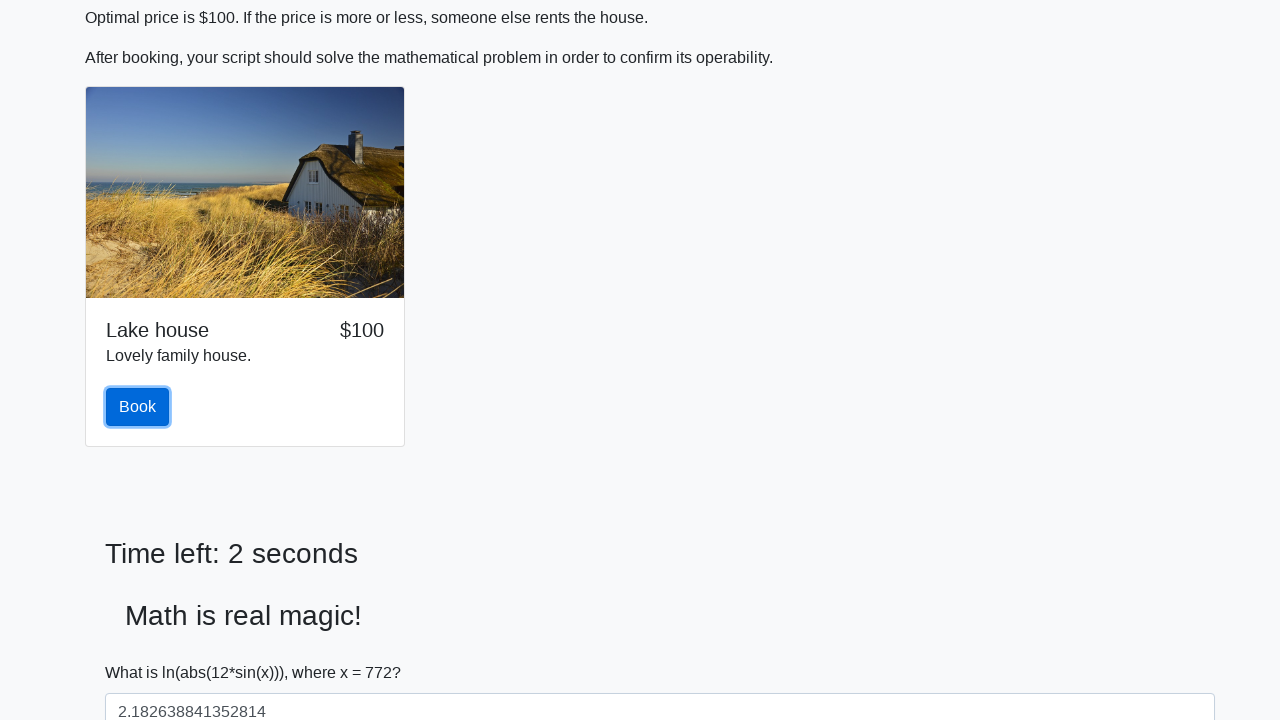

Clicked submit button to submit the form at (143, 651) on [type="submit"]
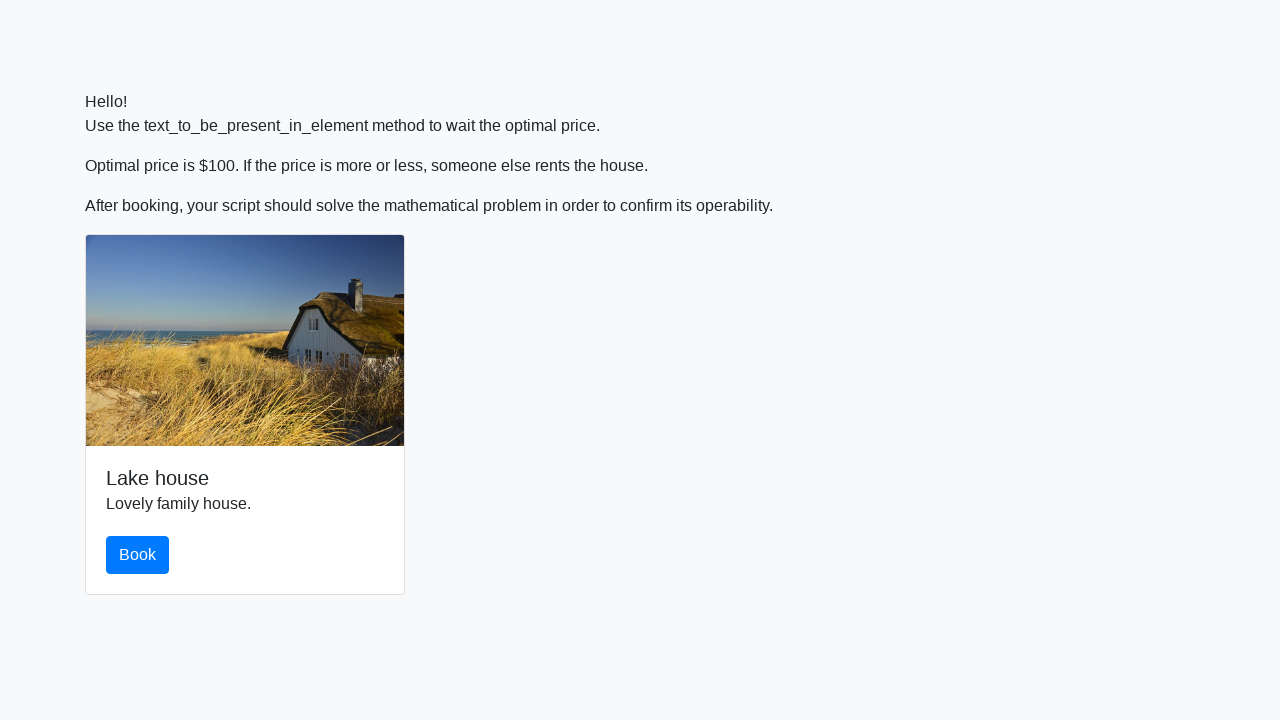

Waited 2 seconds for form submission result
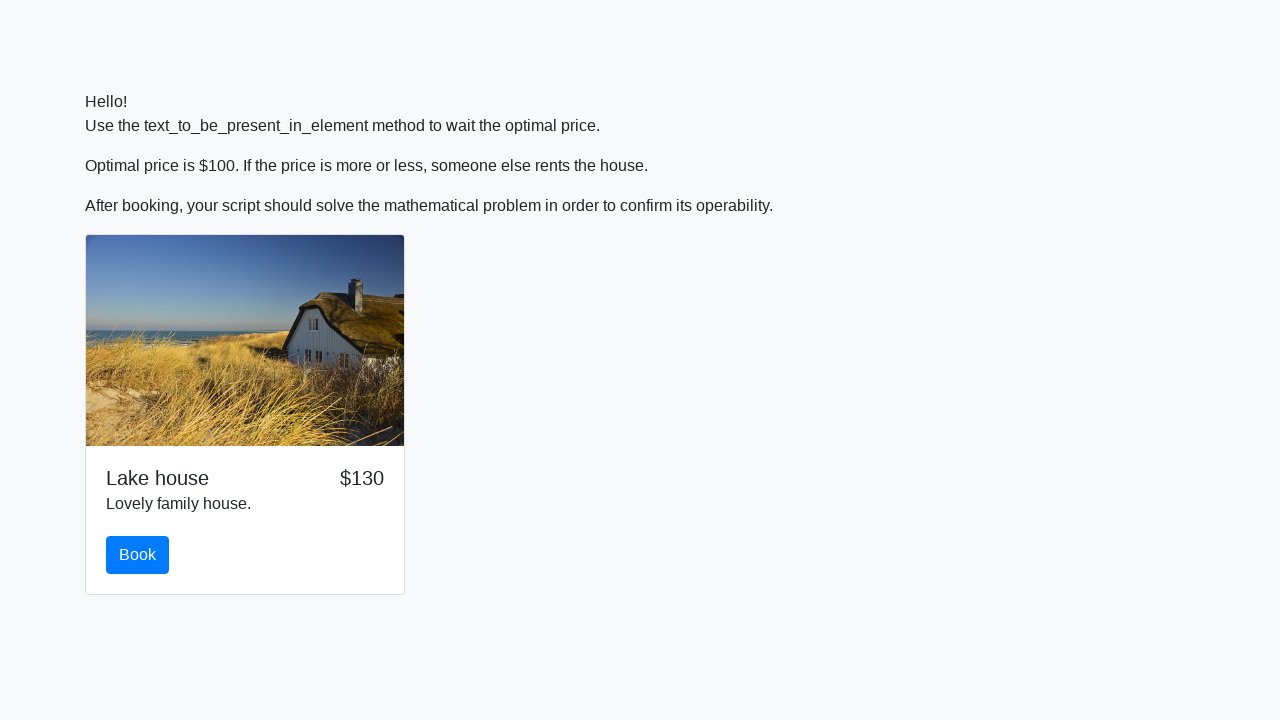

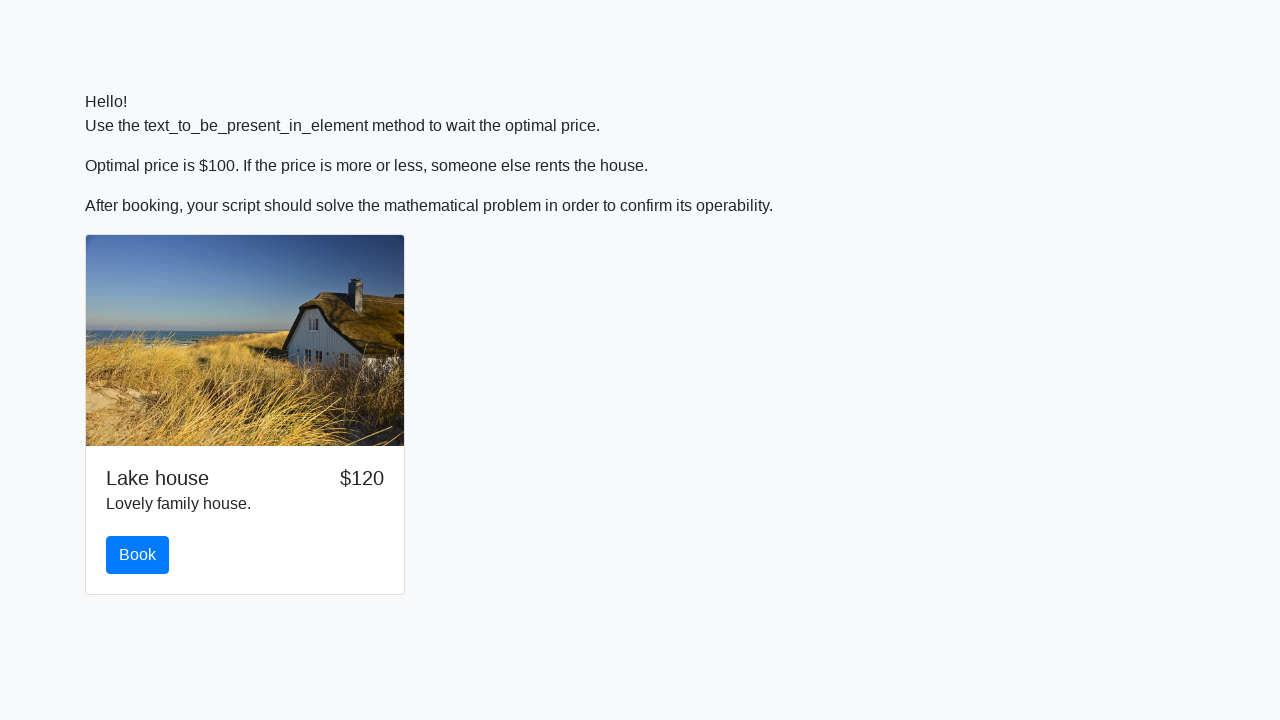